Tests that the complete all checkbox updates state when individual items are completed or cleared

Starting URL: https://demo.playwright.dev/todomvc

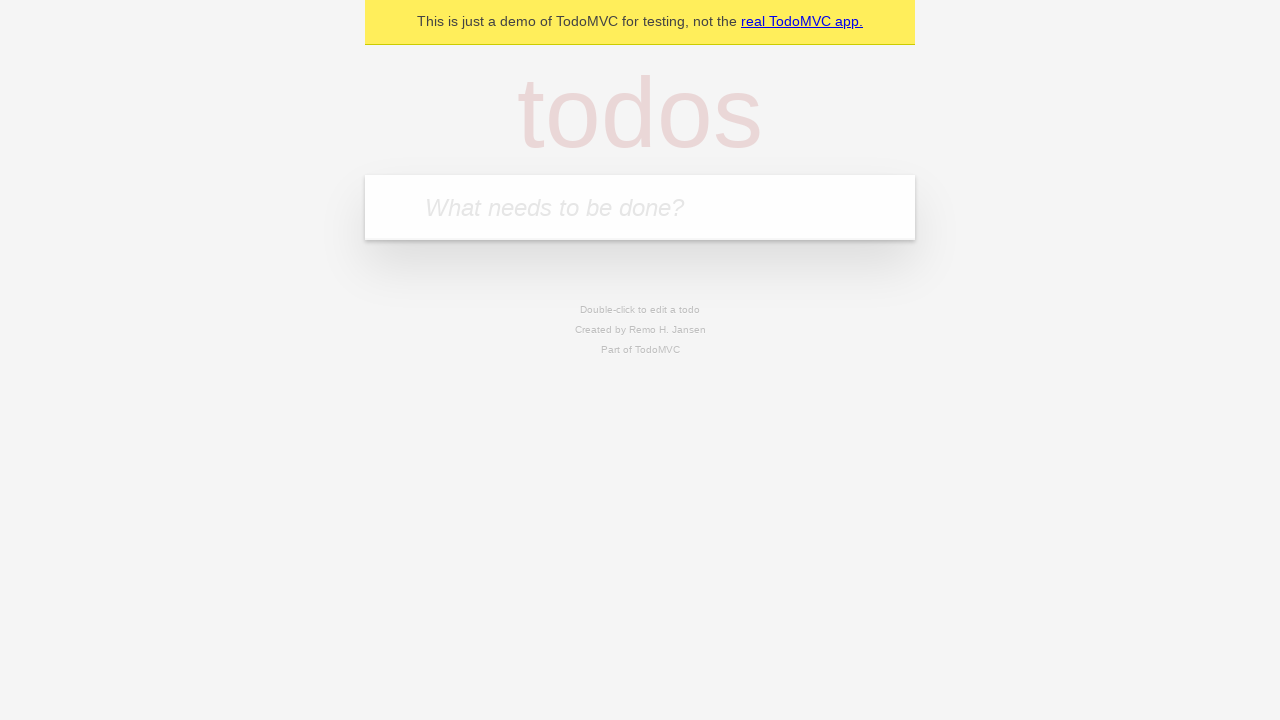

Filled new todo input with 'buy some cheese' on internal:attr=[placeholder="What needs to be done?"i]
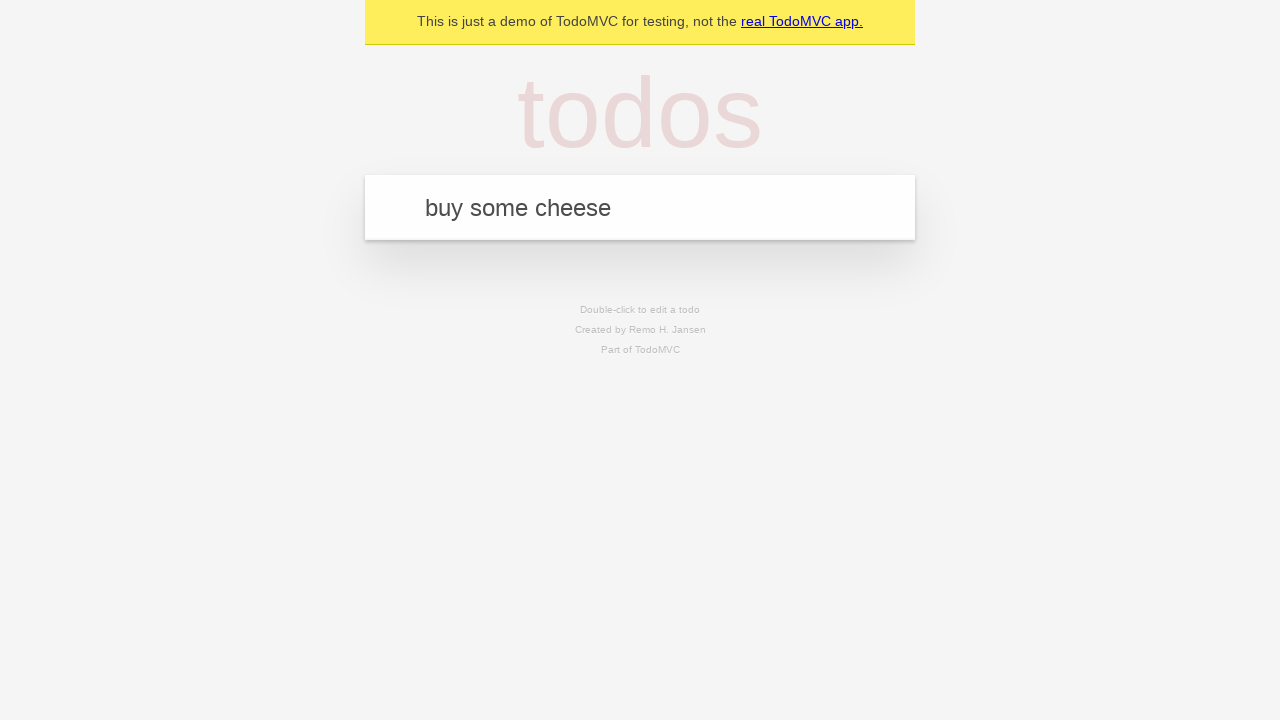

Pressed Enter to create first todo on internal:attr=[placeholder="What needs to be done?"i]
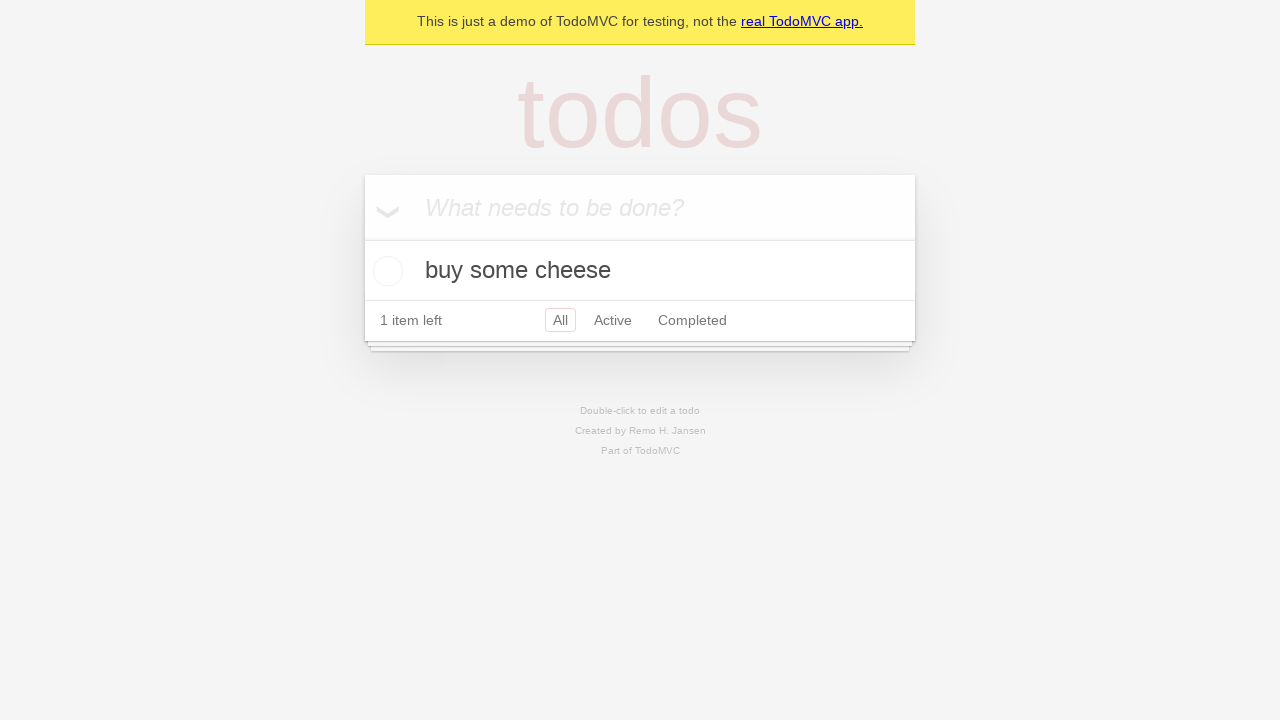

Filled new todo input with 'feed the cat' on internal:attr=[placeholder="What needs to be done?"i]
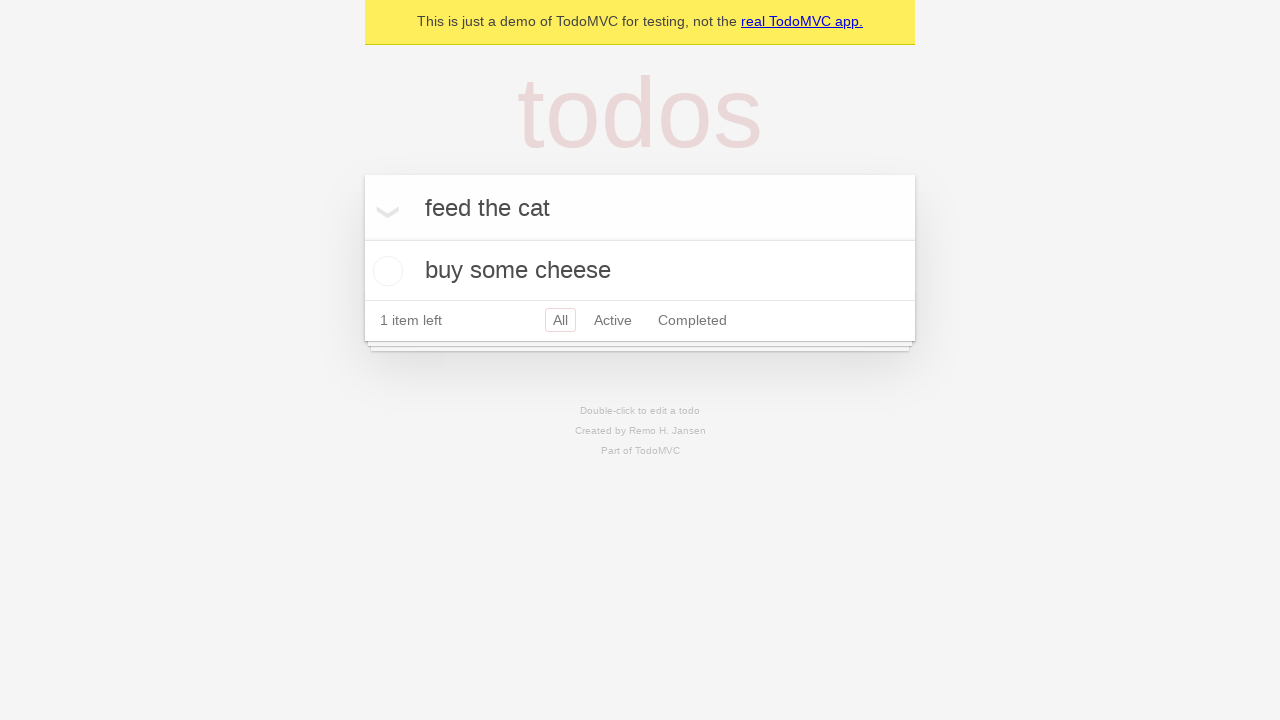

Pressed Enter to create second todo on internal:attr=[placeholder="What needs to be done?"i]
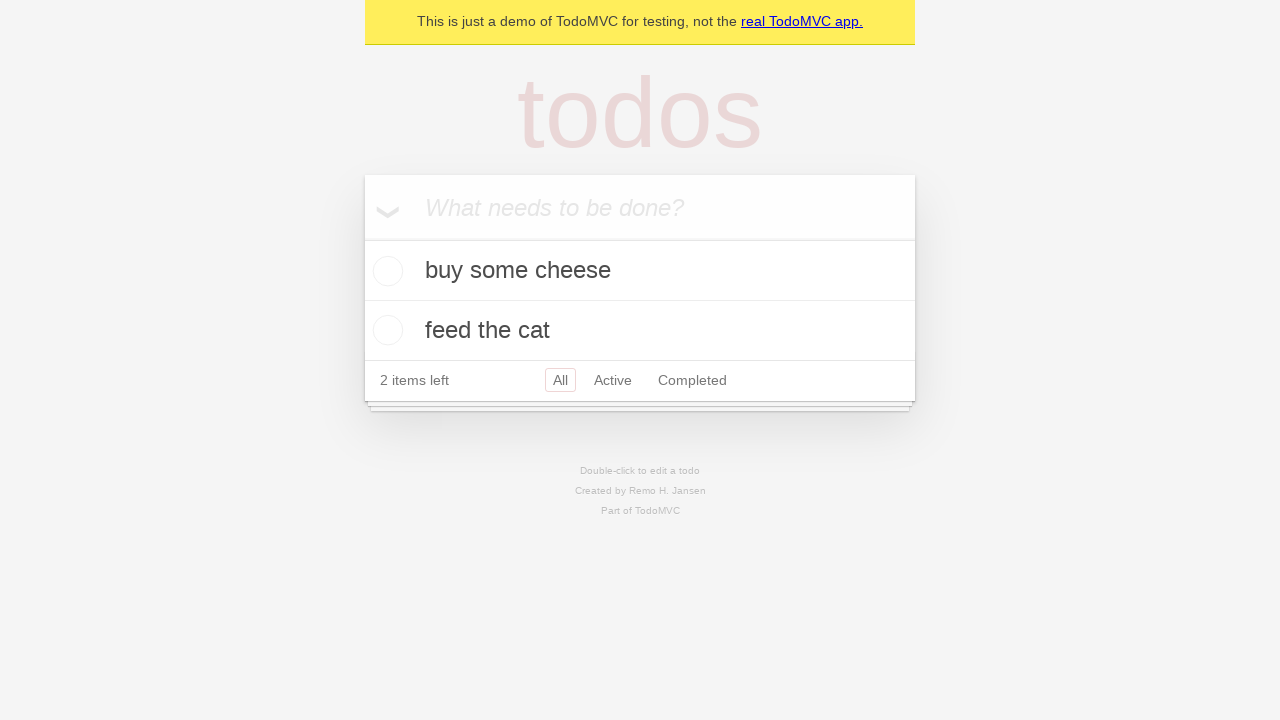

Filled new todo input with 'book a doctors appointment' on internal:attr=[placeholder="What needs to be done?"i]
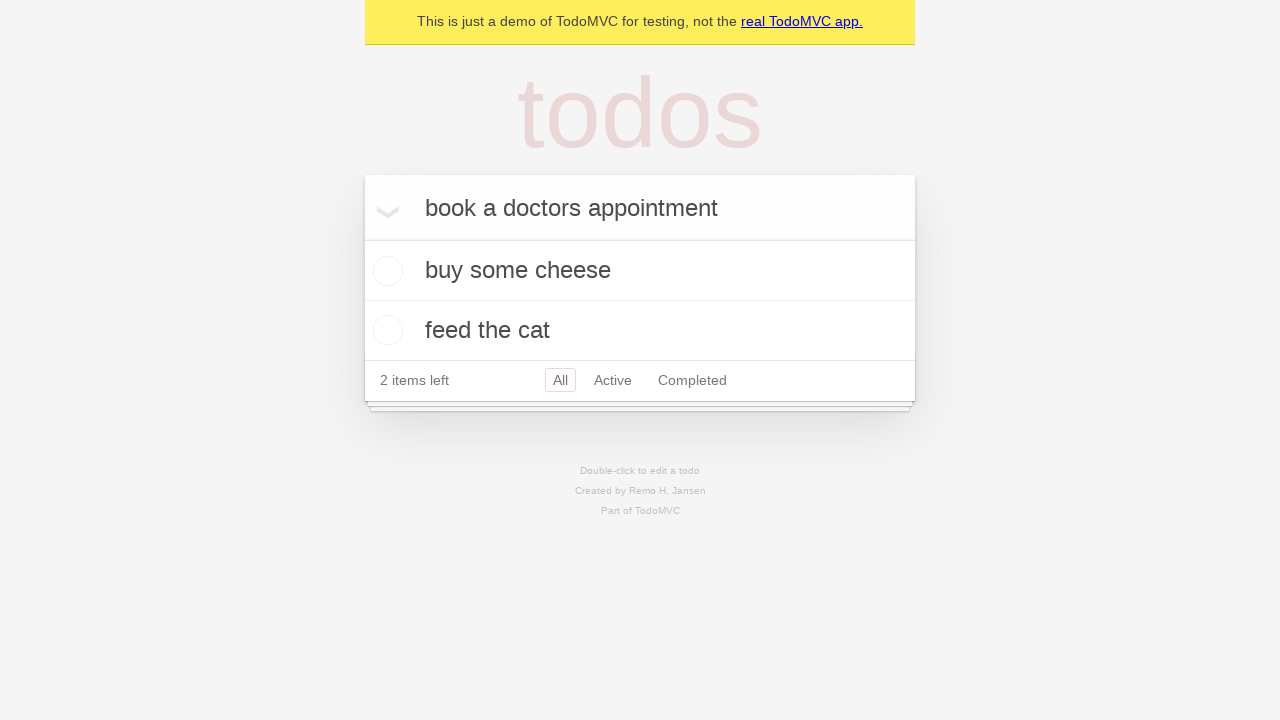

Pressed Enter to create third todo on internal:attr=[placeholder="What needs to be done?"i]
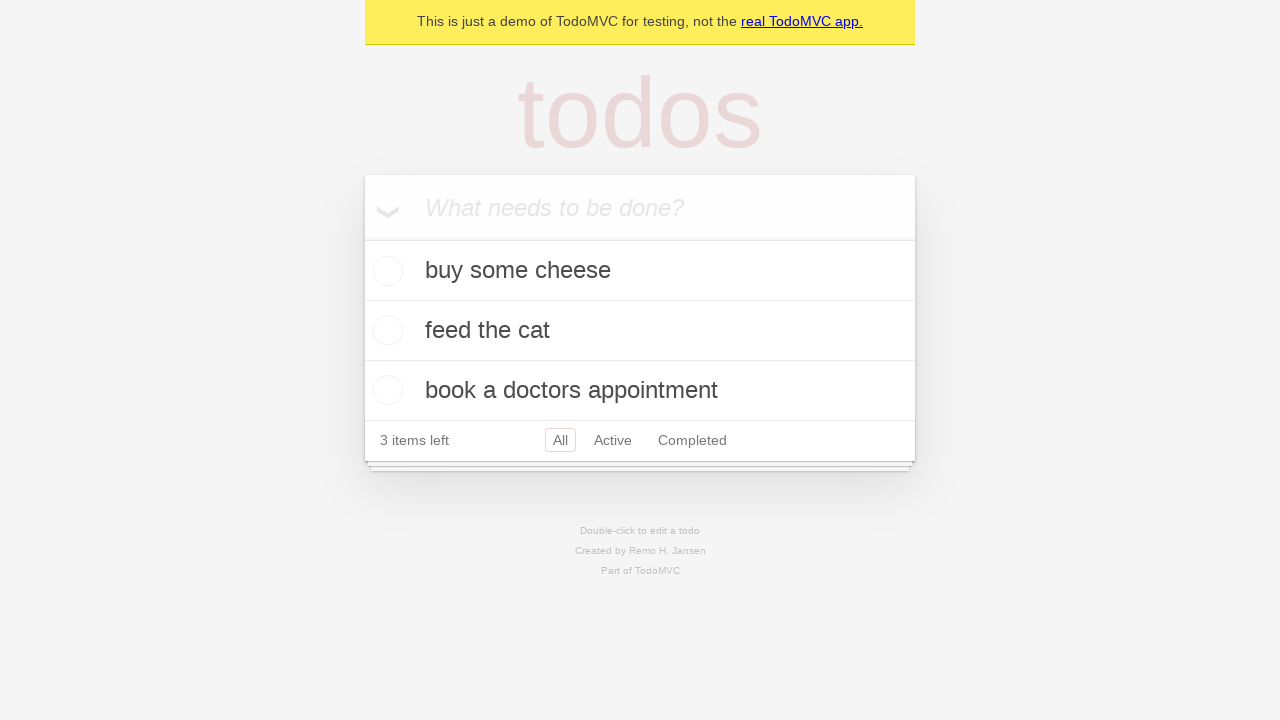

Waited for all three todos to load
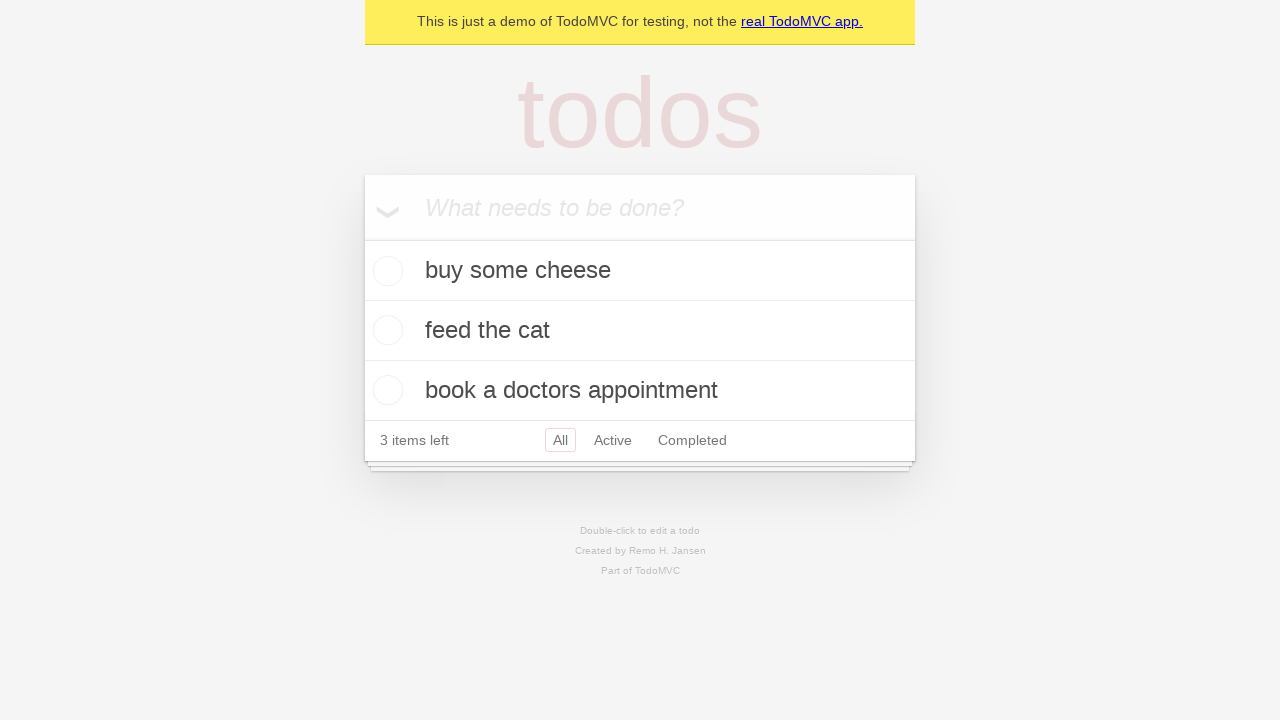

Clicked 'Mark all as complete' checkbox to check all todos at (362, 238) on internal:label="Mark all as complete"i
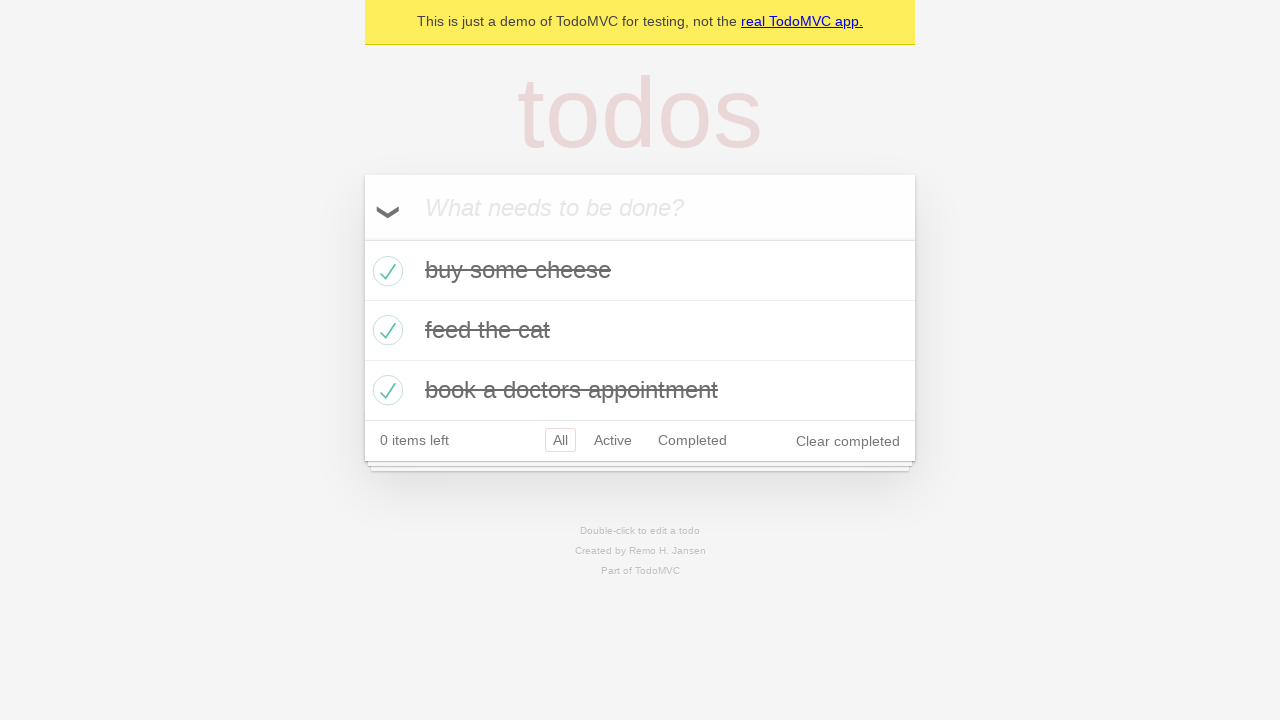

Unchecked the first todo item at (385, 271) on internal:testid=[data-testid="todo-item"s] >> nth=0 >> internal:role=checkbox
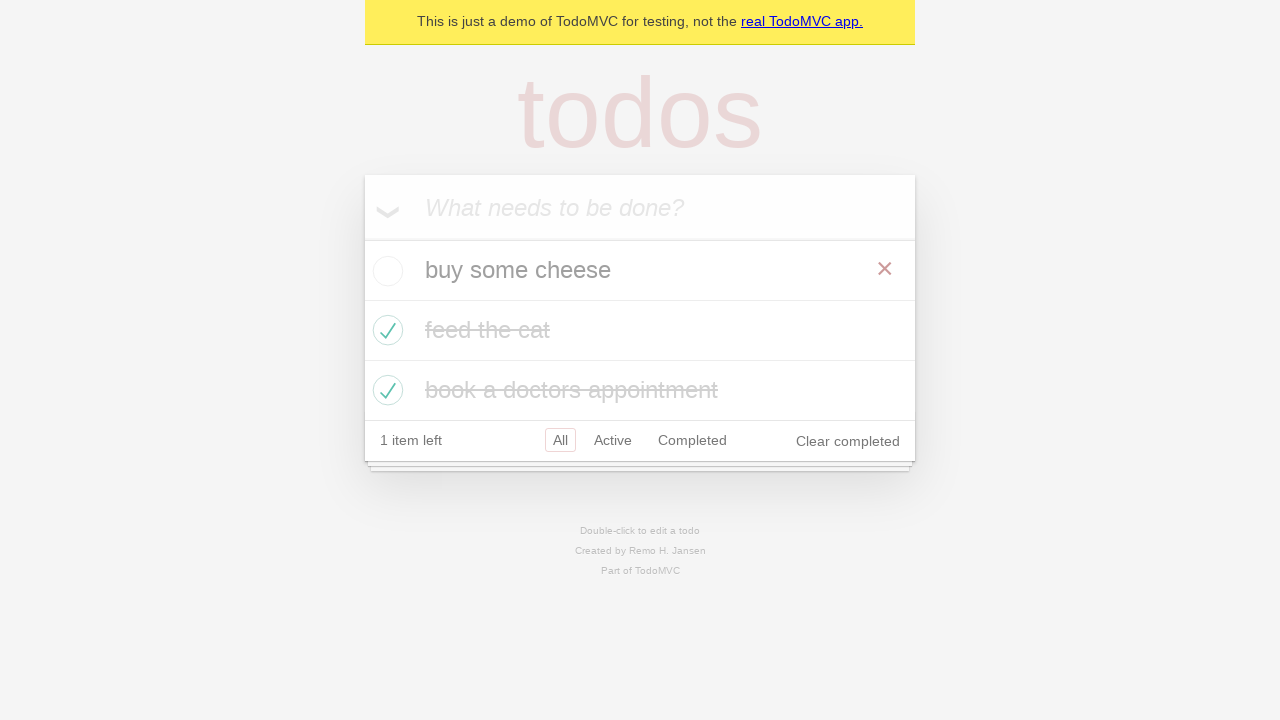

Re-checked the first todo item at (385, 271) on internal:testid=[data-testid="todo-item"s] >> nth=0 >> internal:role=checkbox
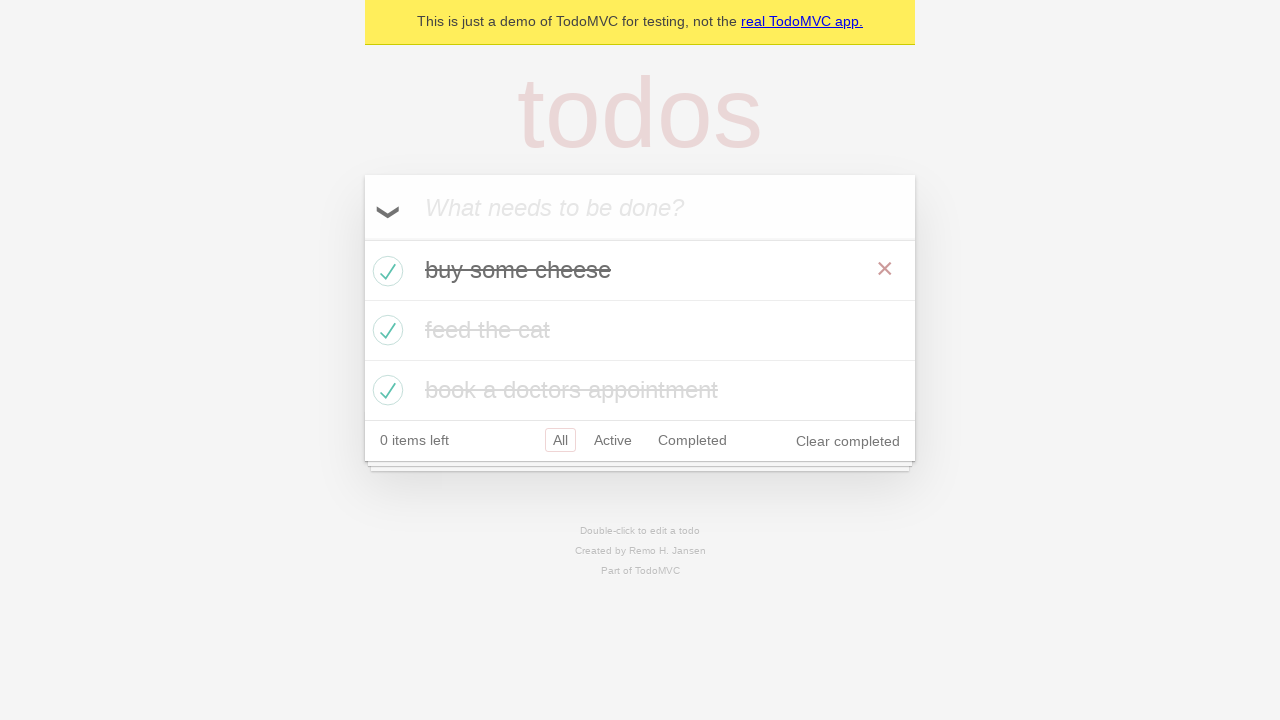

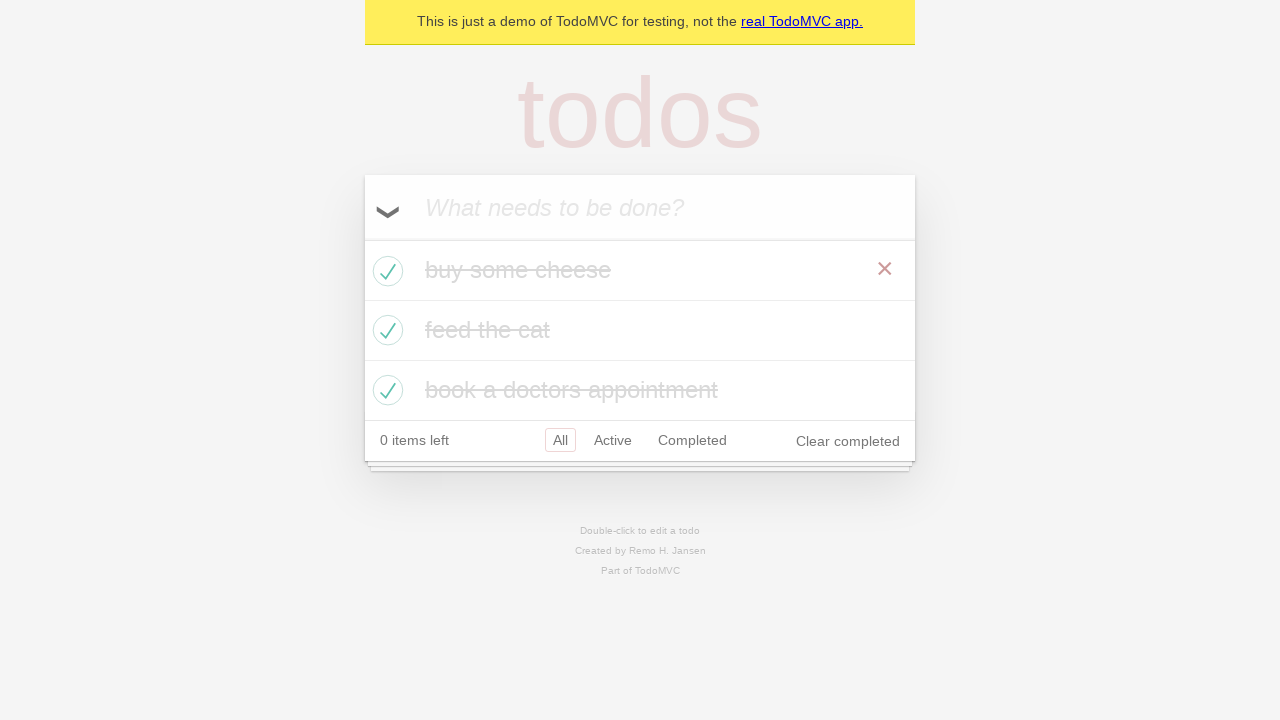